Tests a complete flight booking flow on BlazeDemo by selecting departure and destination cities, choosing a flight, filling in passenger and payment details, and submitting the purchase form.

Starting URL: https://blazedemo.com/

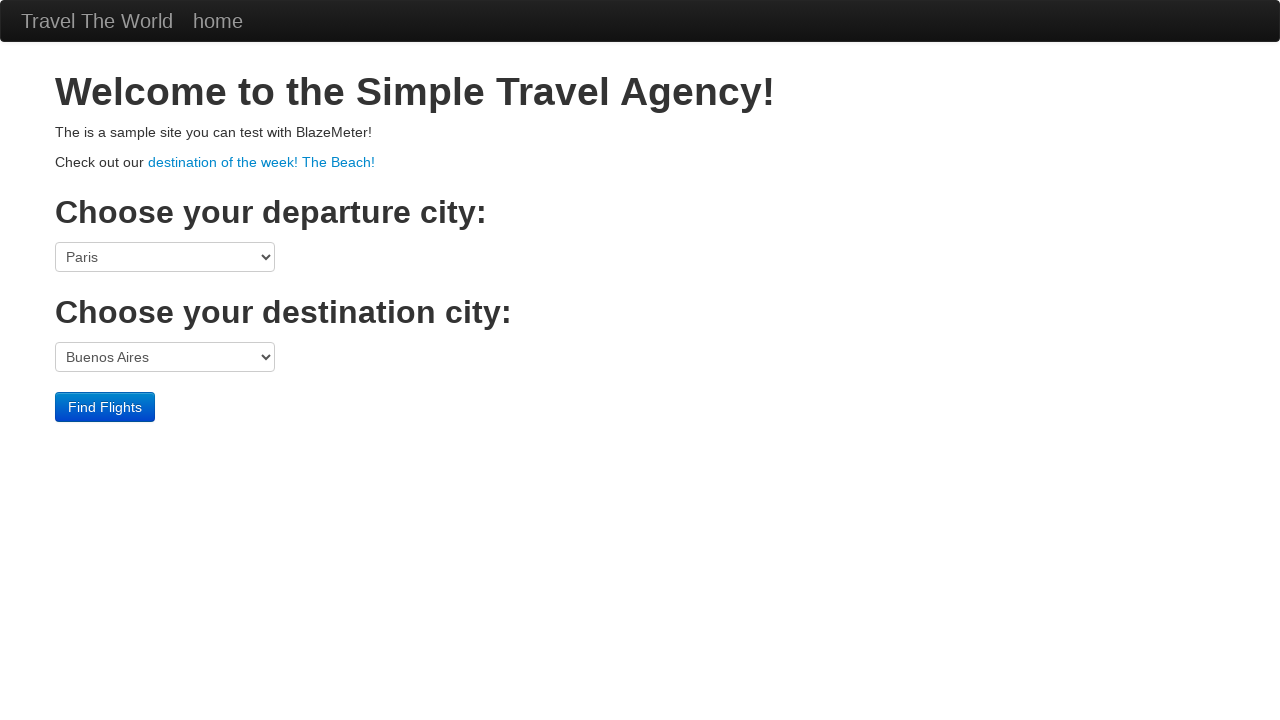

Selected Boston as departure city on select[name='fromPort']
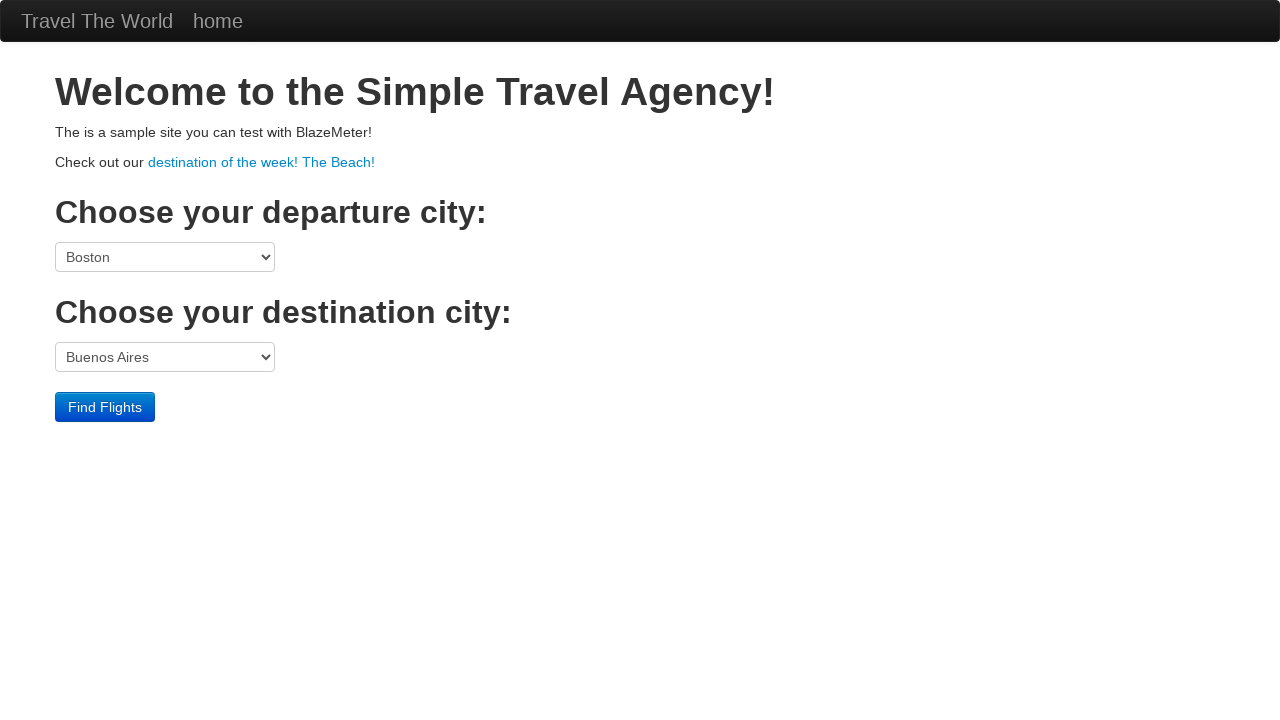

Selected Berlin as destination city on select[name='toPort']
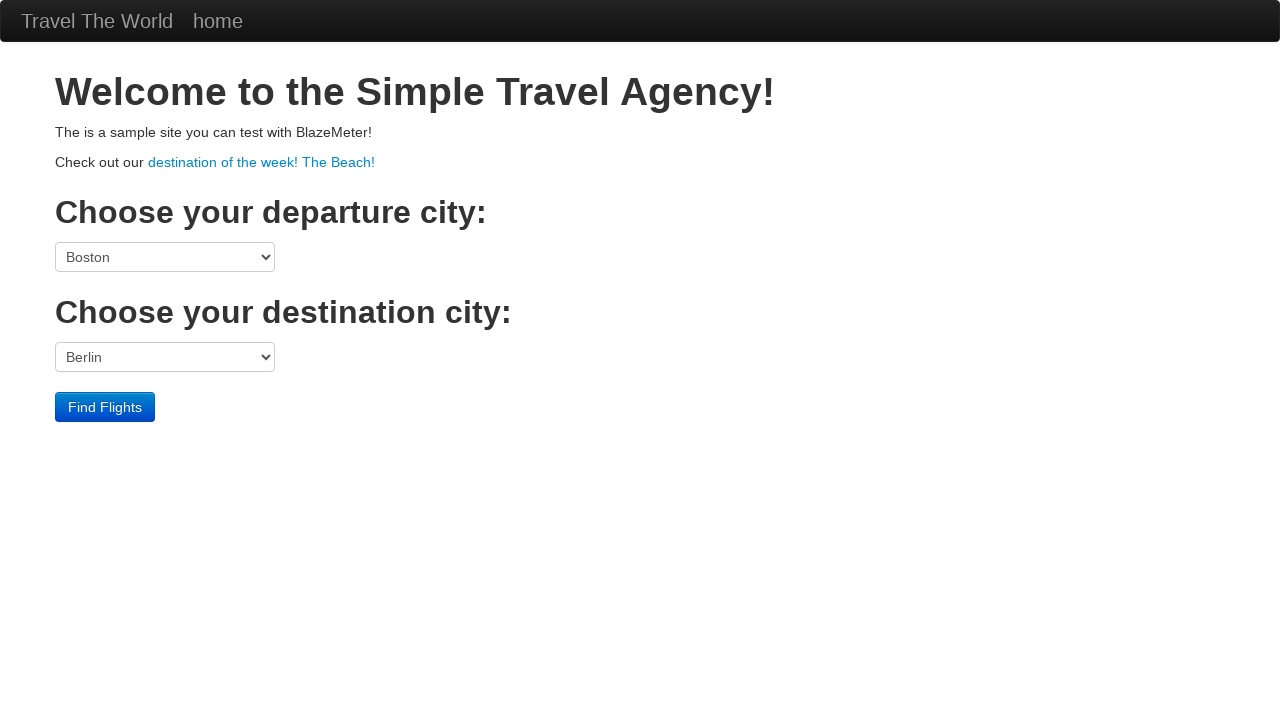

Clicked Find Flights button at (105, 407) on input[value='Find Flights']
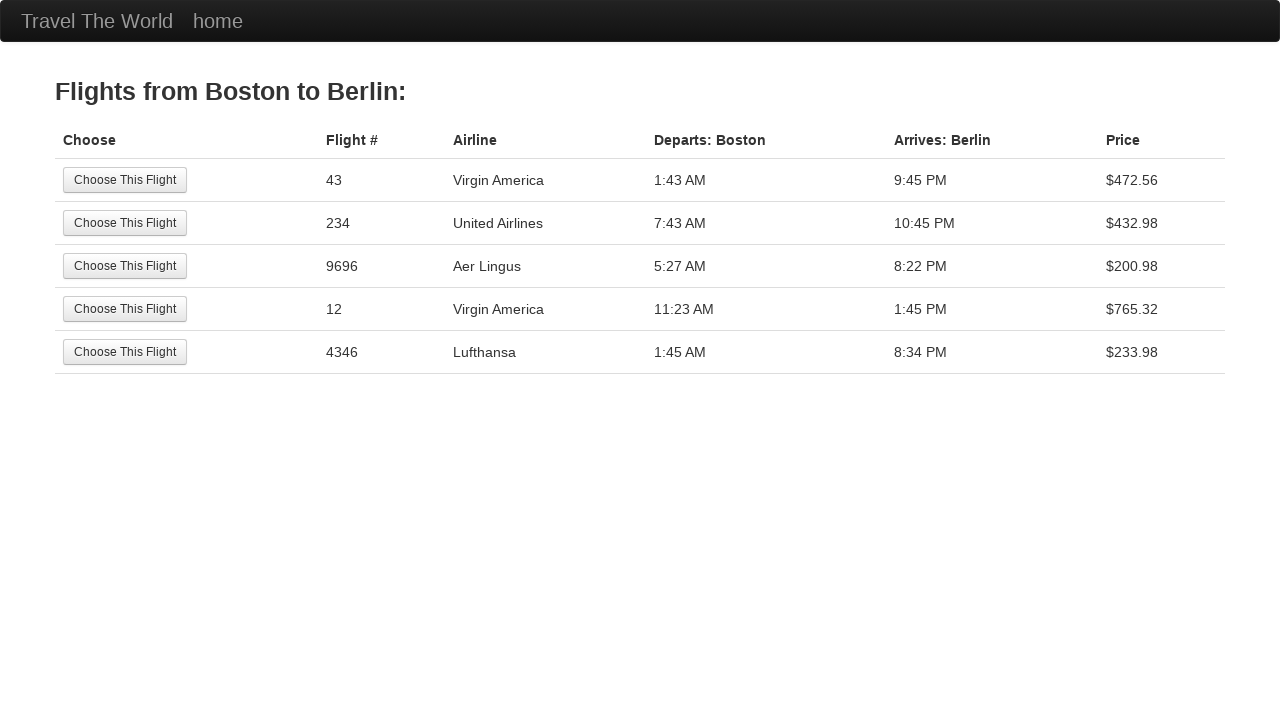

Flight results loaded
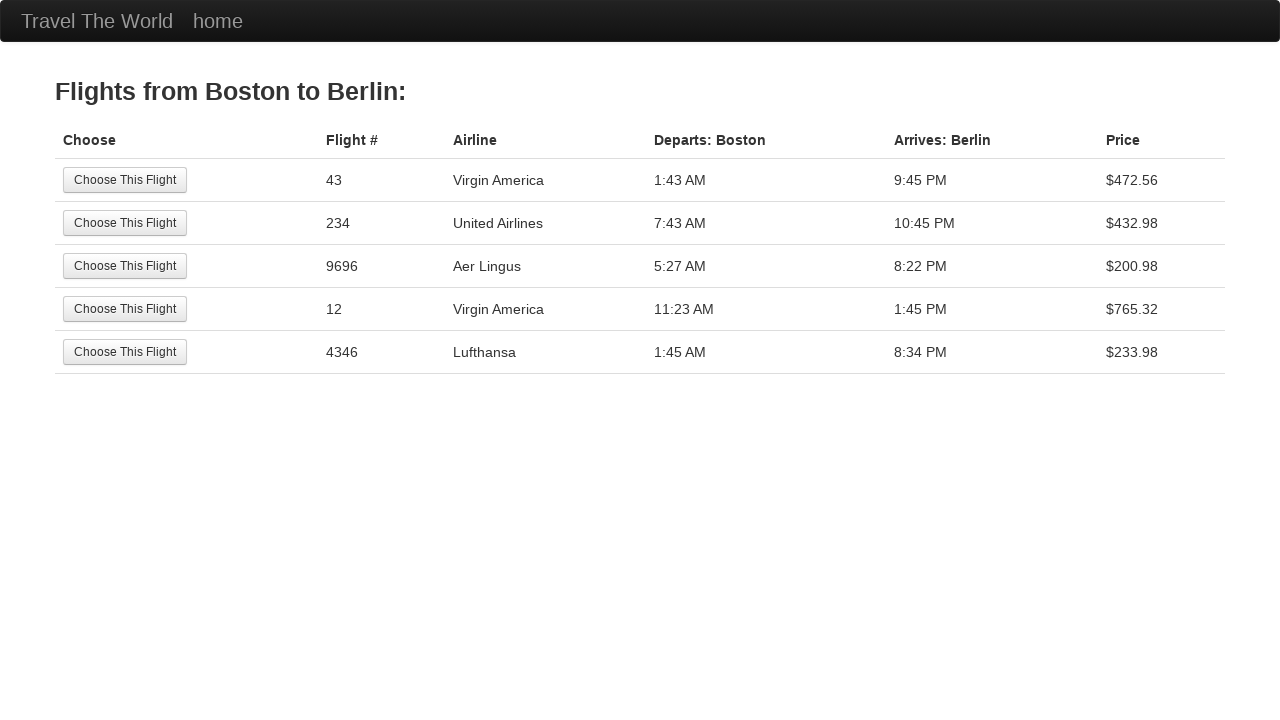

Selected the 4th flight option at (125, 309) on xpath=//table//input[@value='Choose This Flight'] >> nth=3
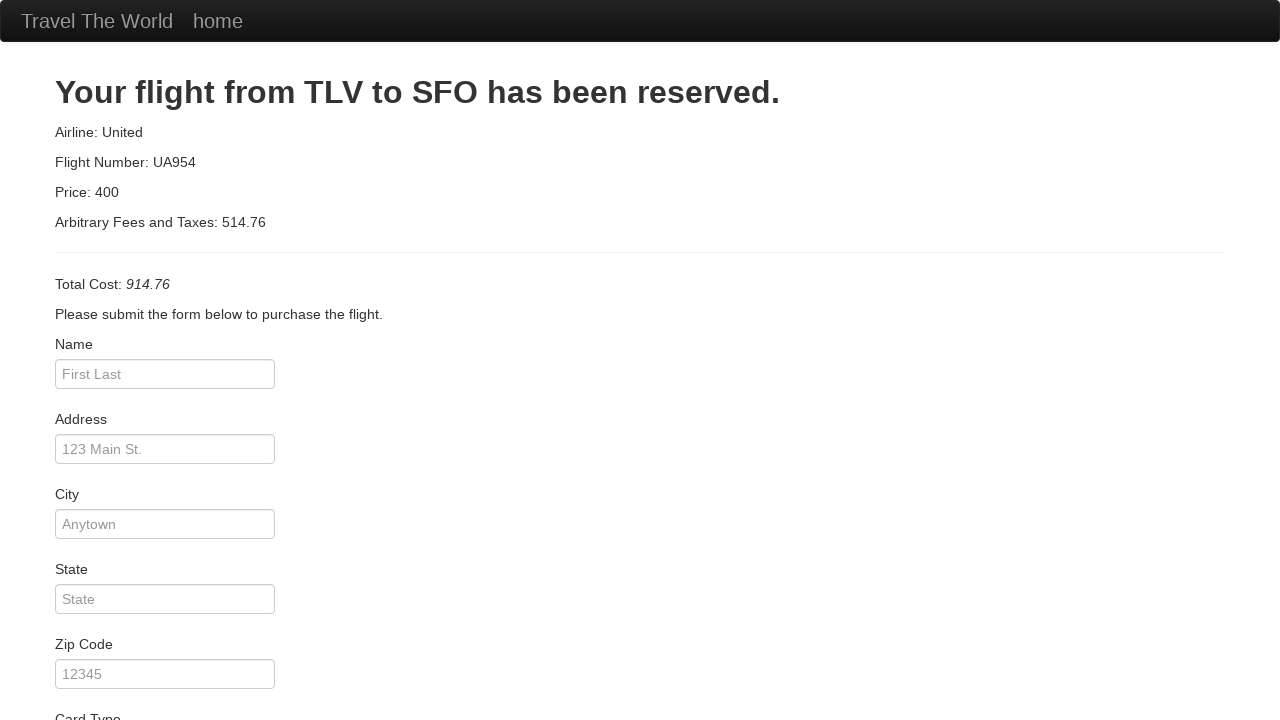

Filled passenger name as 'John Doe' on #inputName
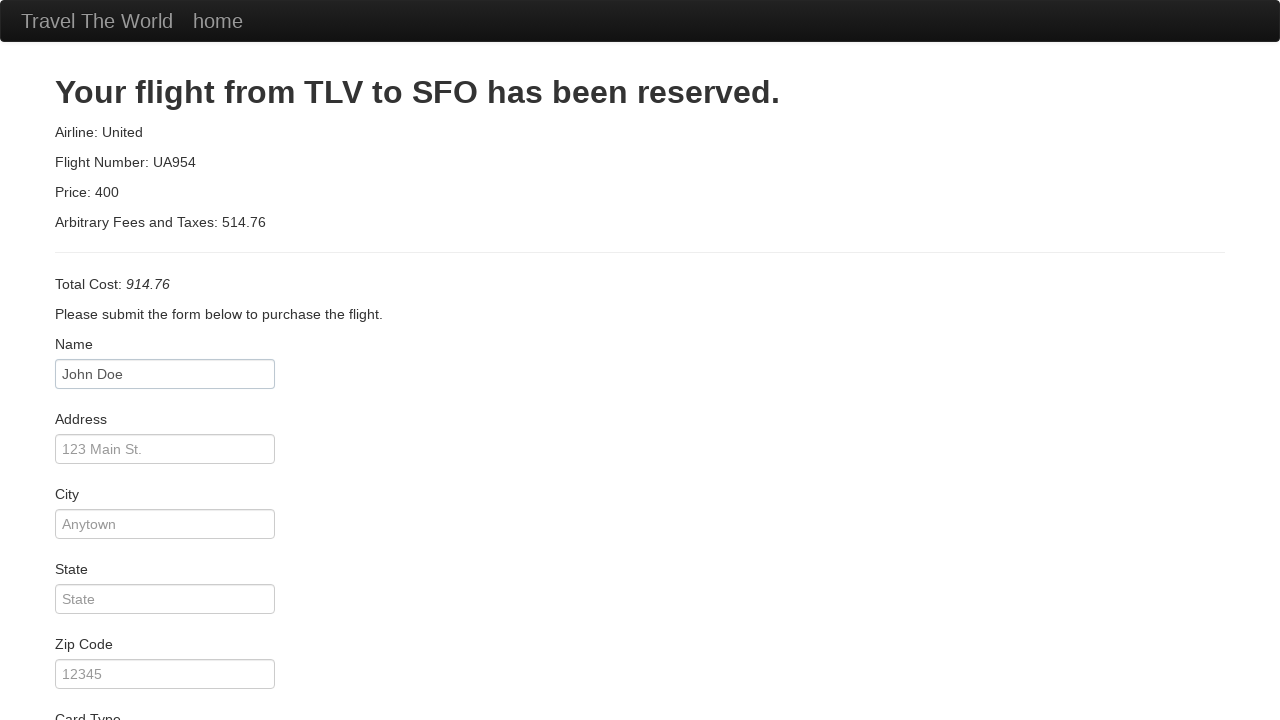

Filled address as '123 Main Street' on input[id='address']
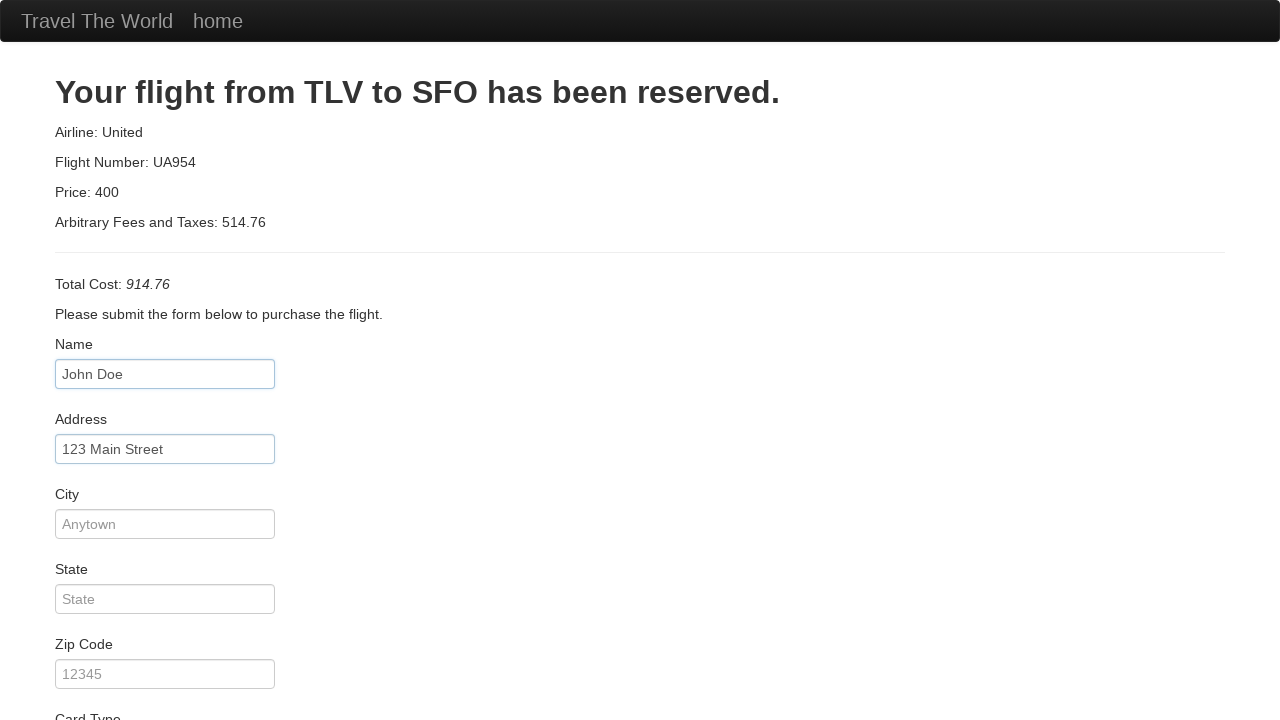

Filled city as 'New York' on input[id='city']
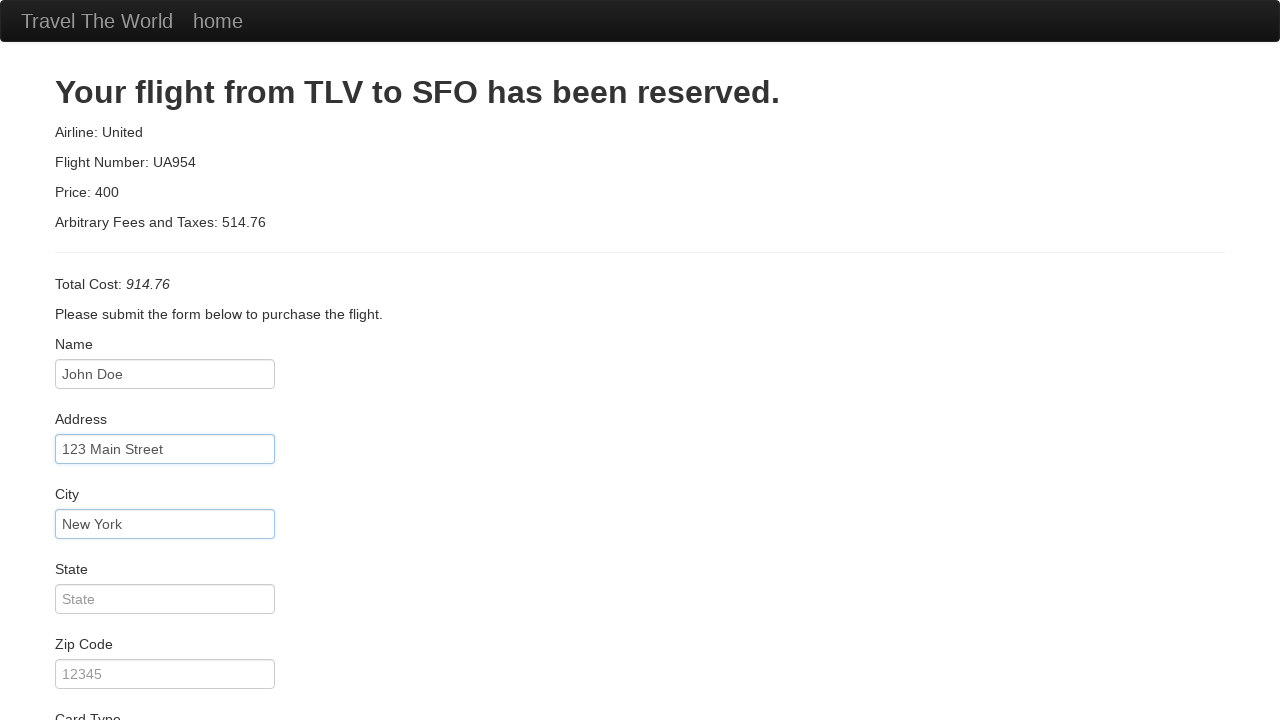

Filled state as 'NY' on input[id='state']
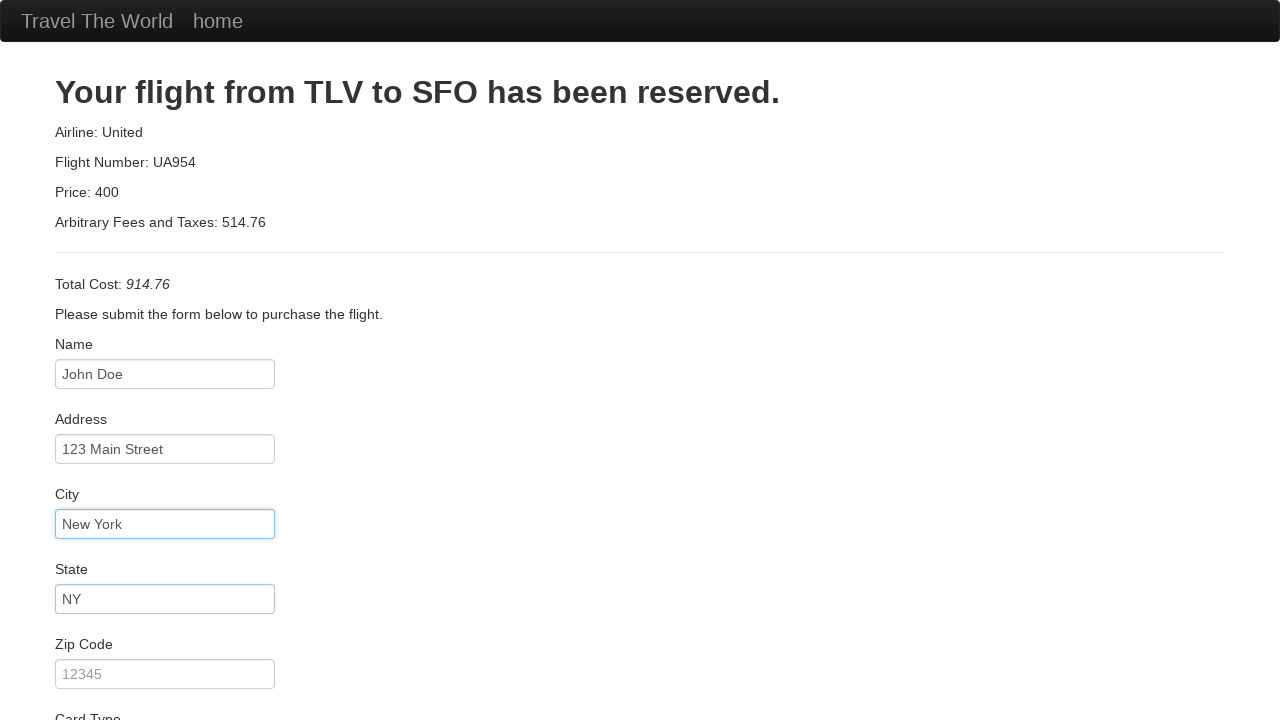

Filled zip code as '10001' on input[id='zipCode']
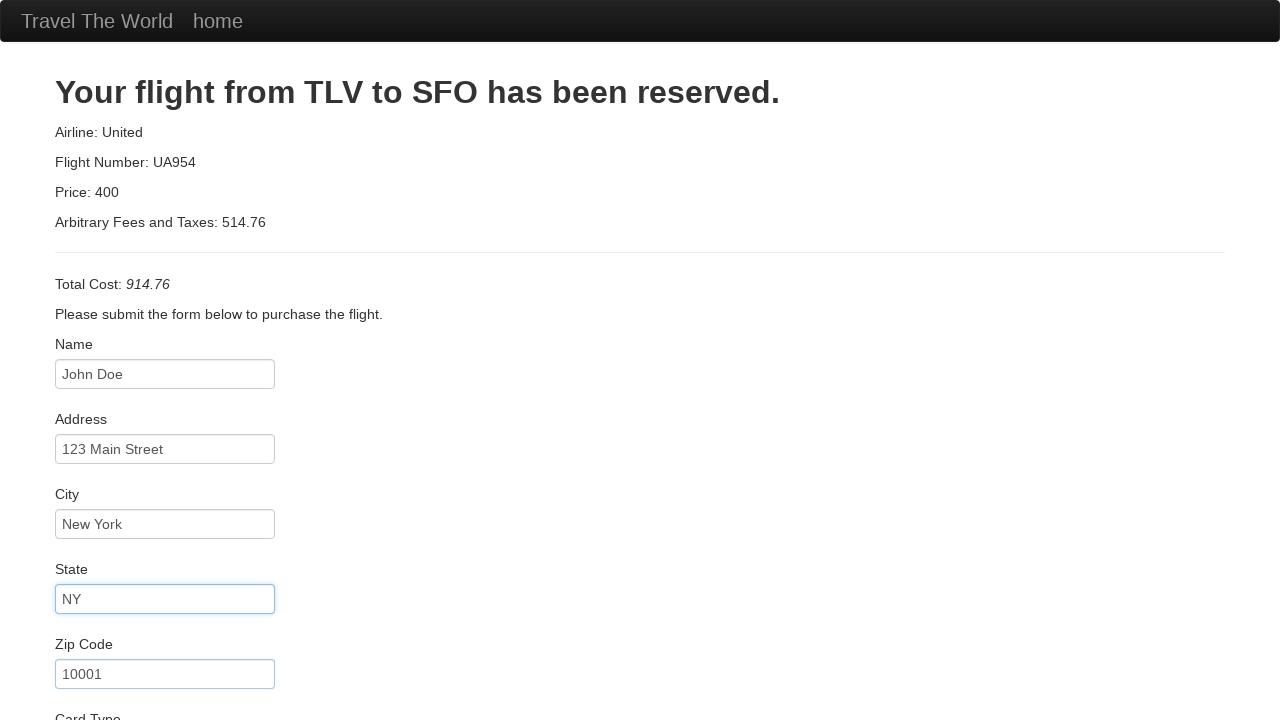

Selected card type as 'Diner's Club' on select[name='cardType']
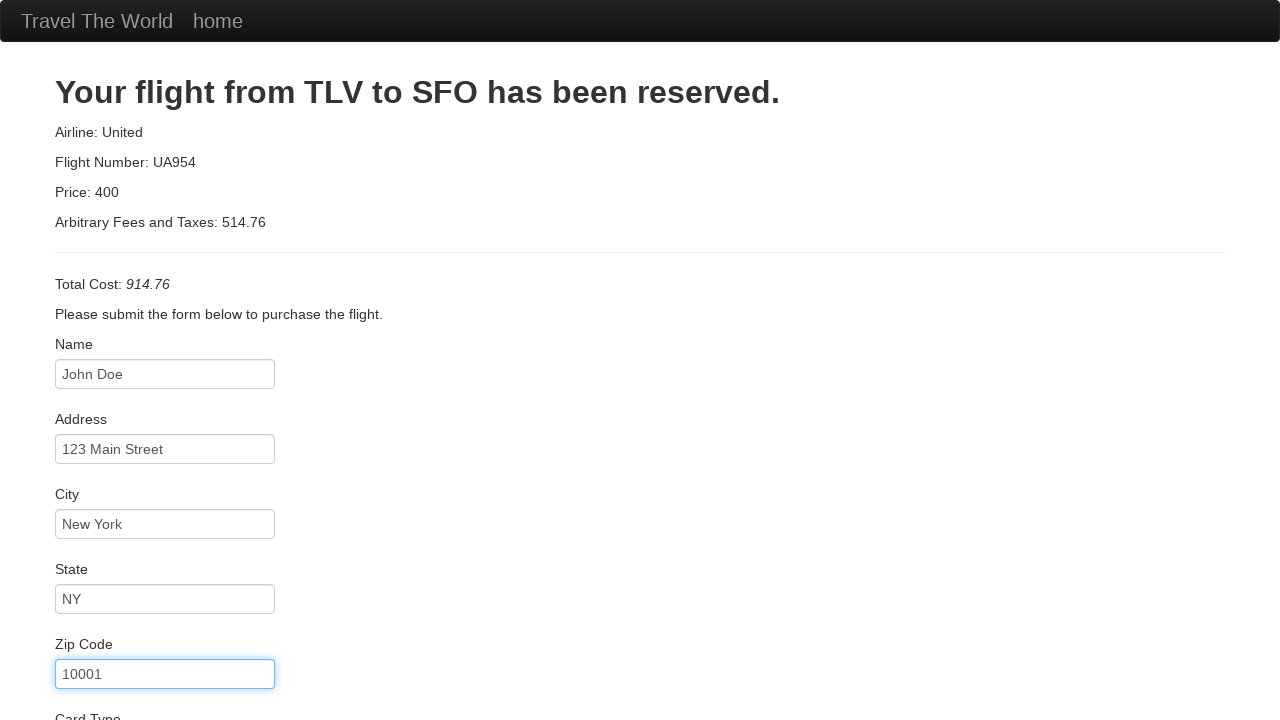

Filled credit card number on input[id='creditCardNumber']
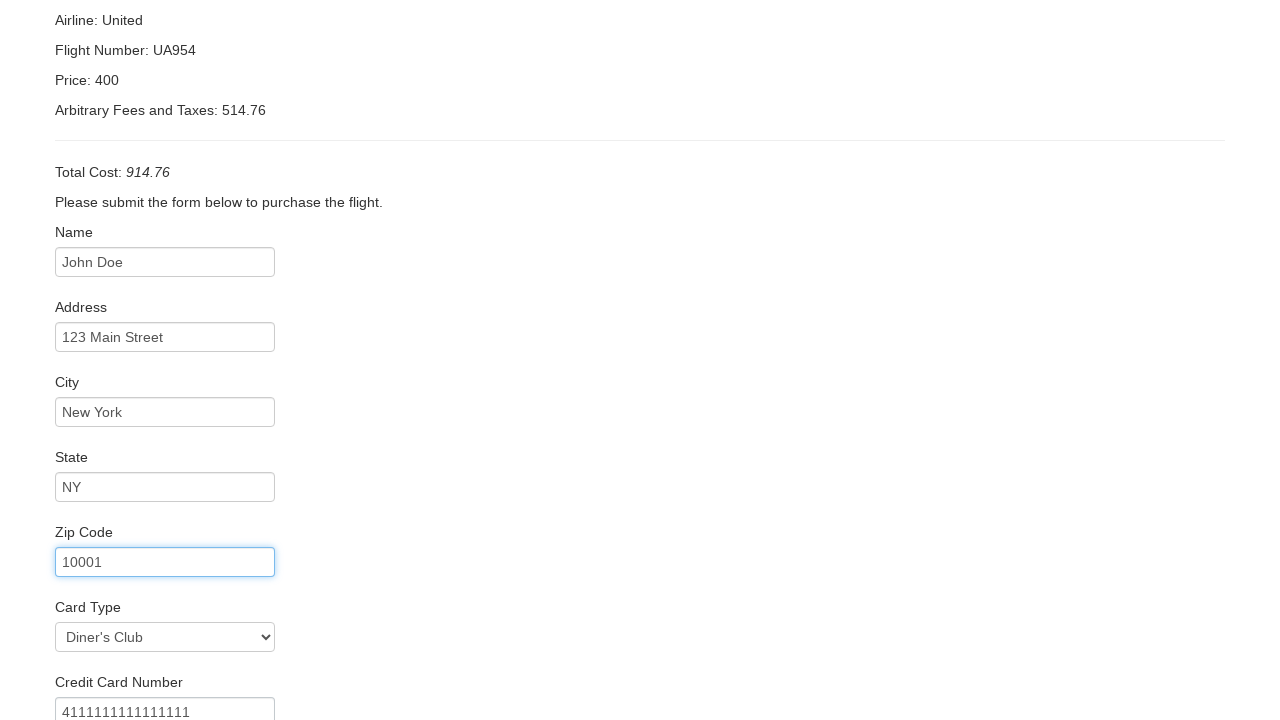

Filled credit card month as '12' on input[id='creditCardMonth']
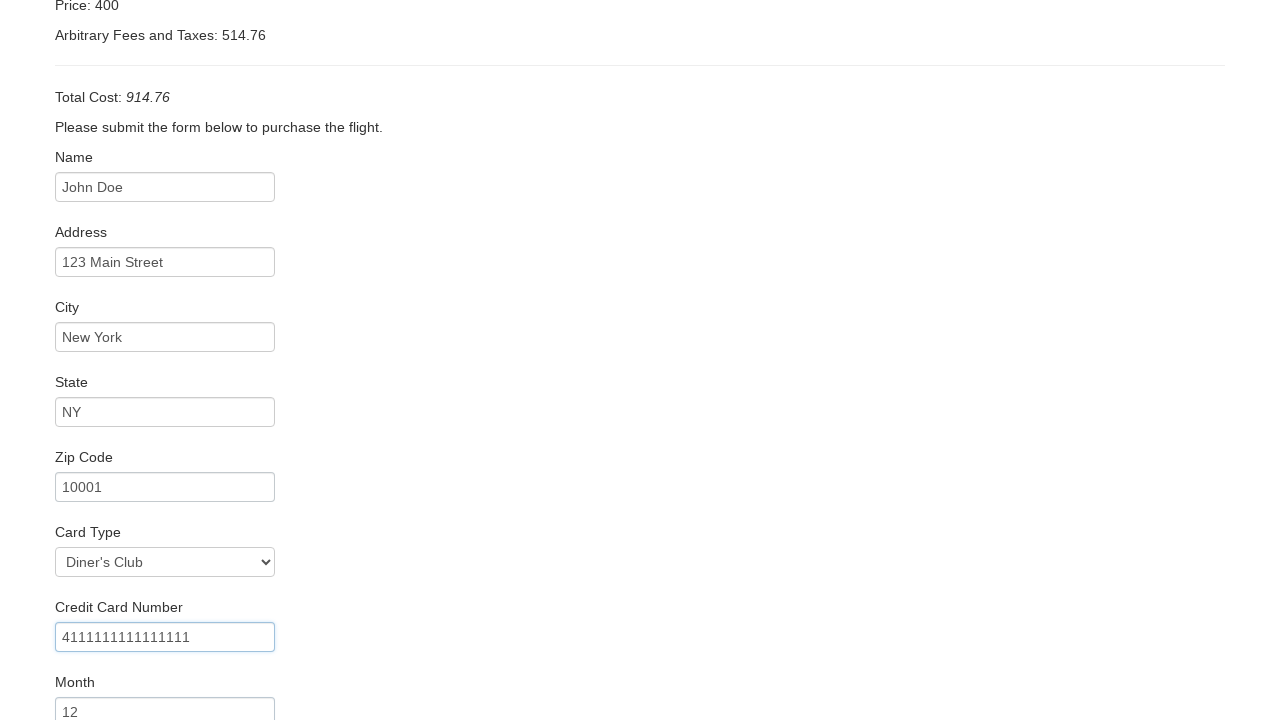

Filled credit card year as '2025' on input[id='creditCardYear']
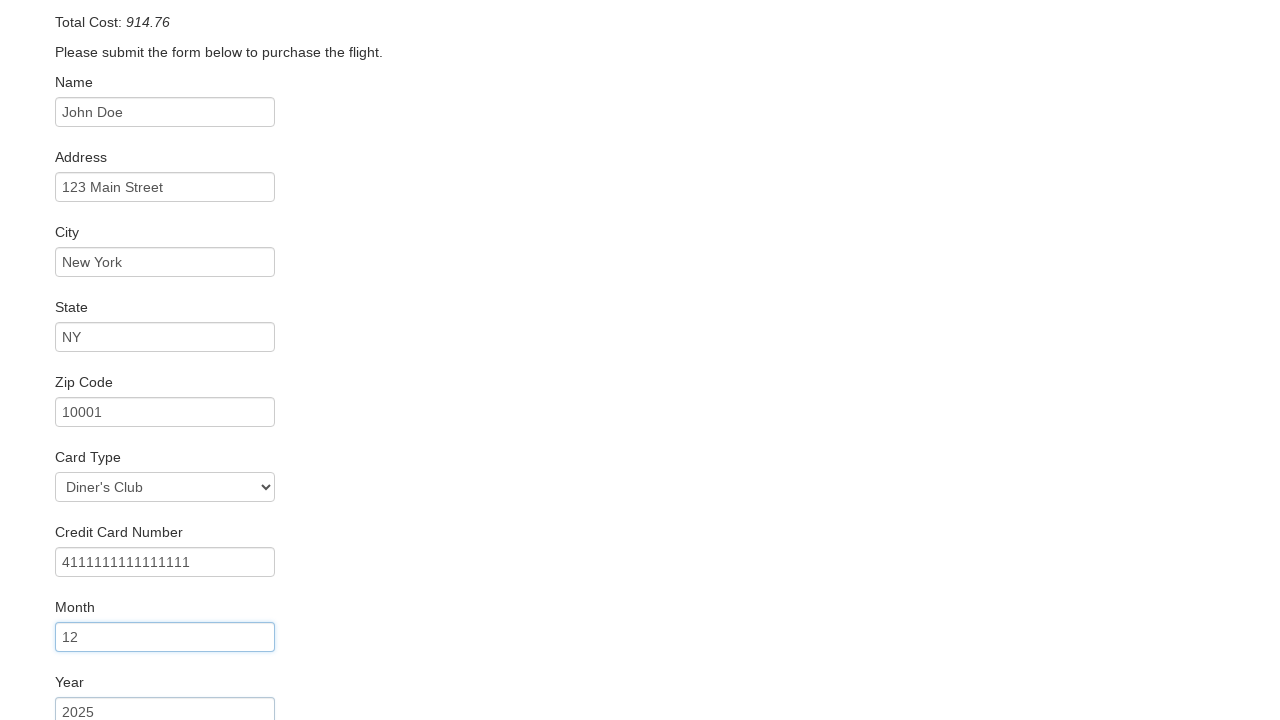

Filled name on card as 'John Doe' on input[id='nameOnCard']
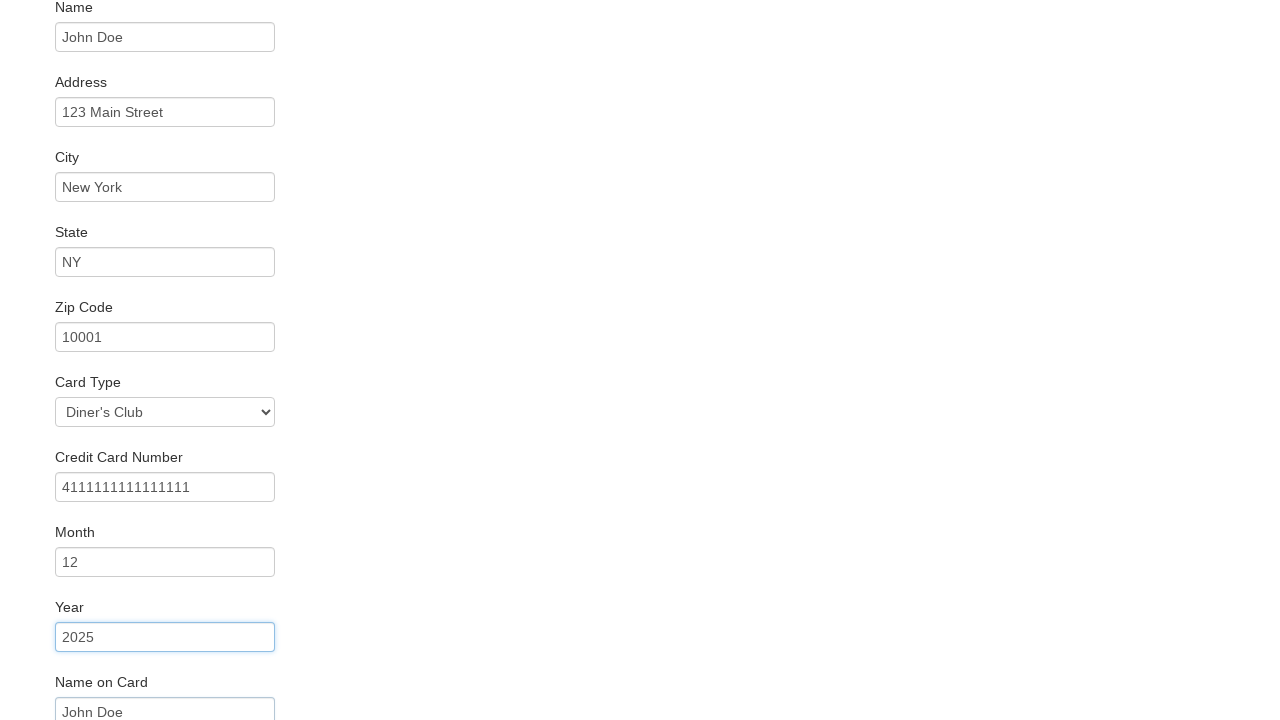

Checked 'Remember Me' checkbox at (62, 656) on input[id='rememberMe']
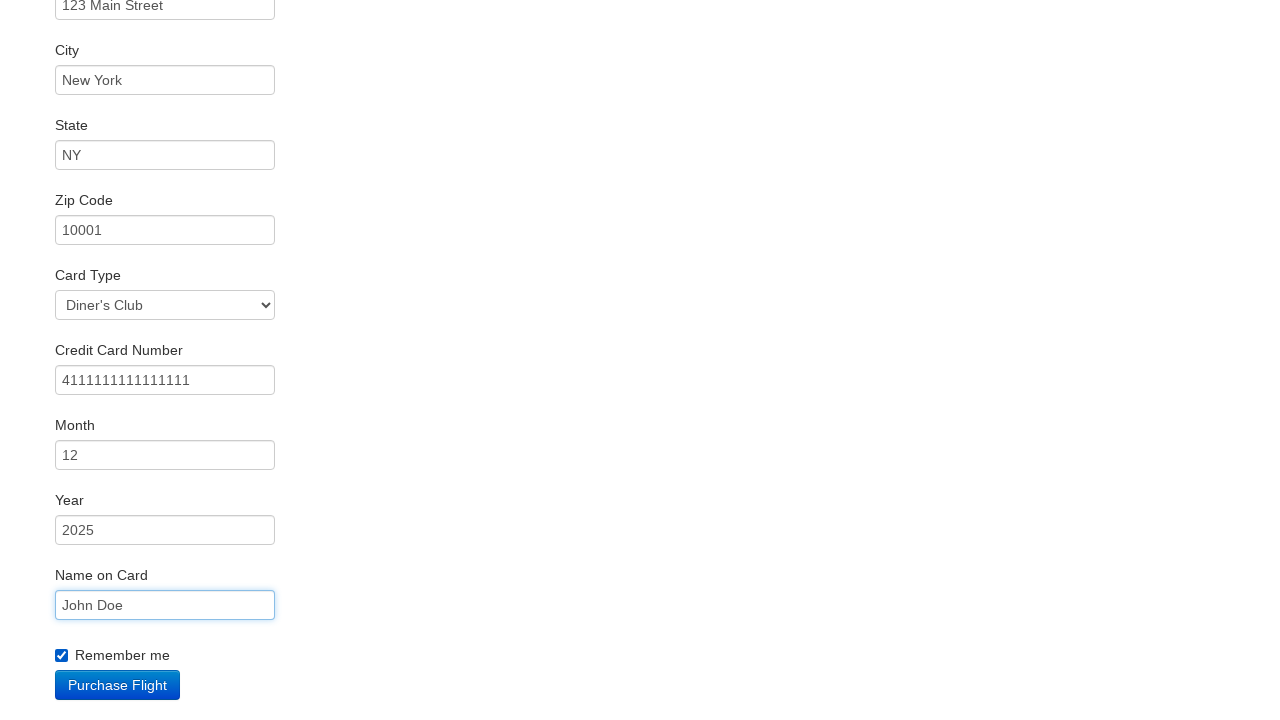

Clicked submit button to complete purchase at (118, 685) on input[type='submit']
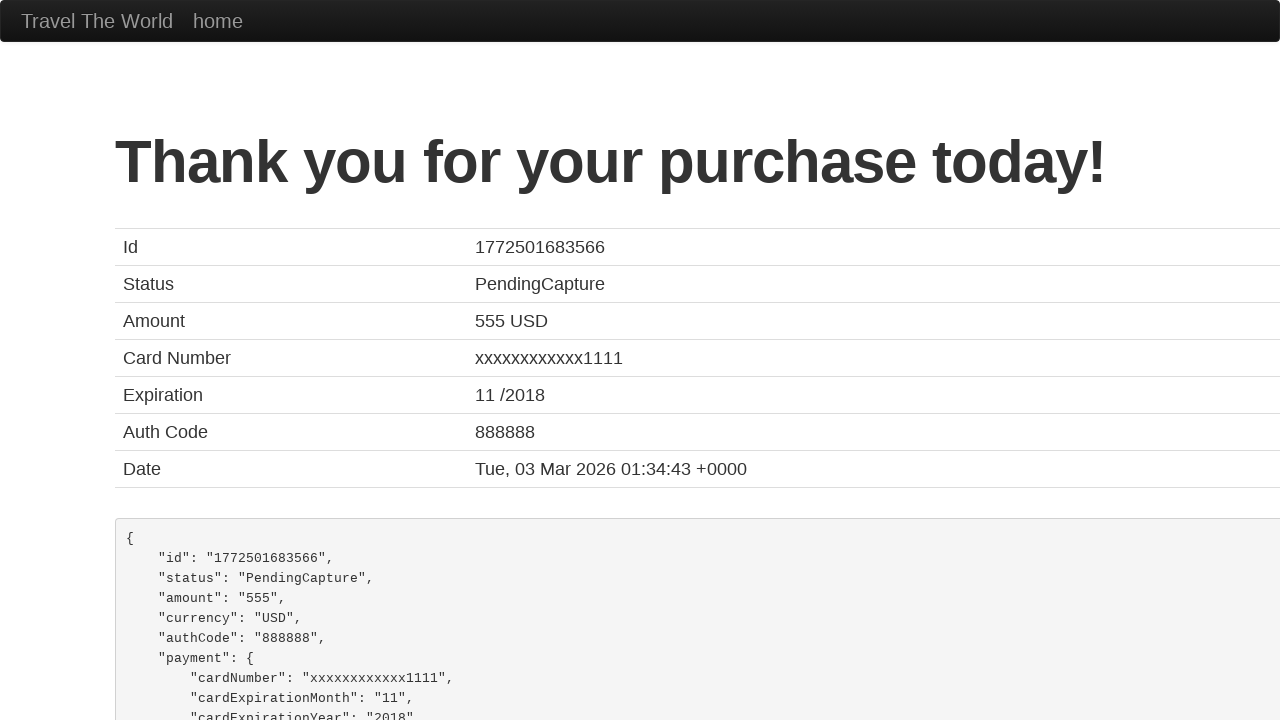

Confirmation page loaded
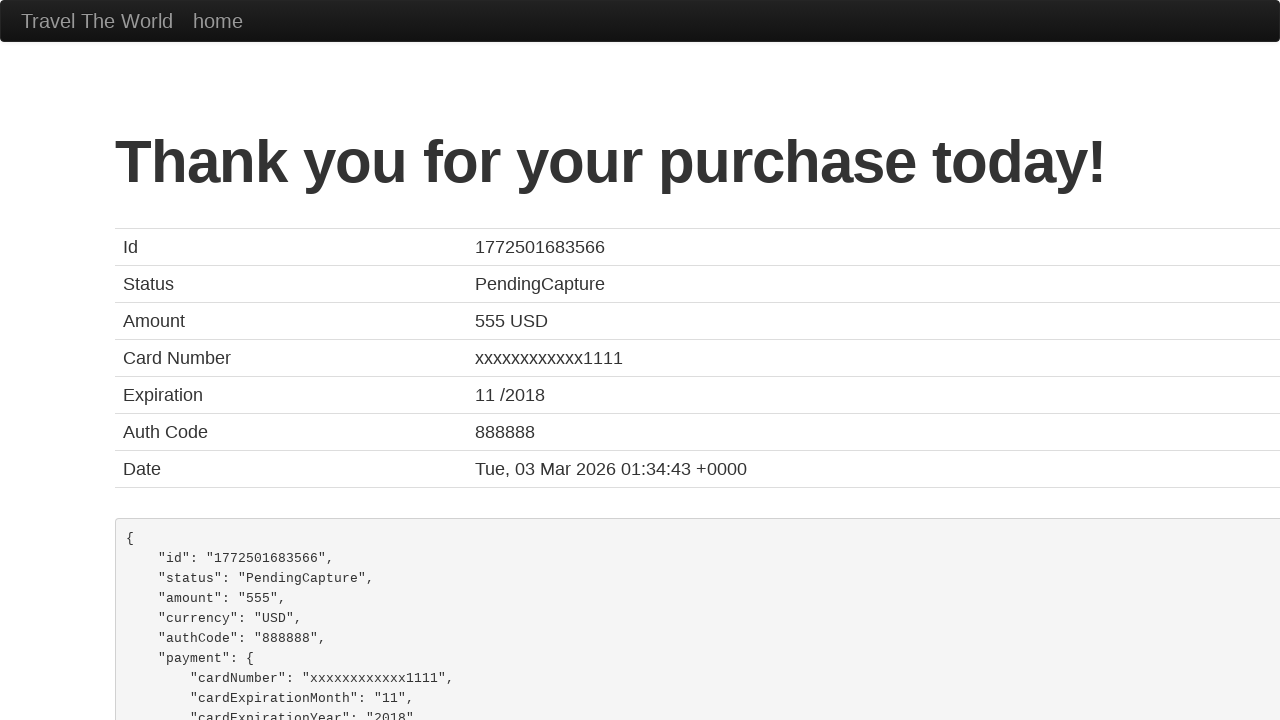

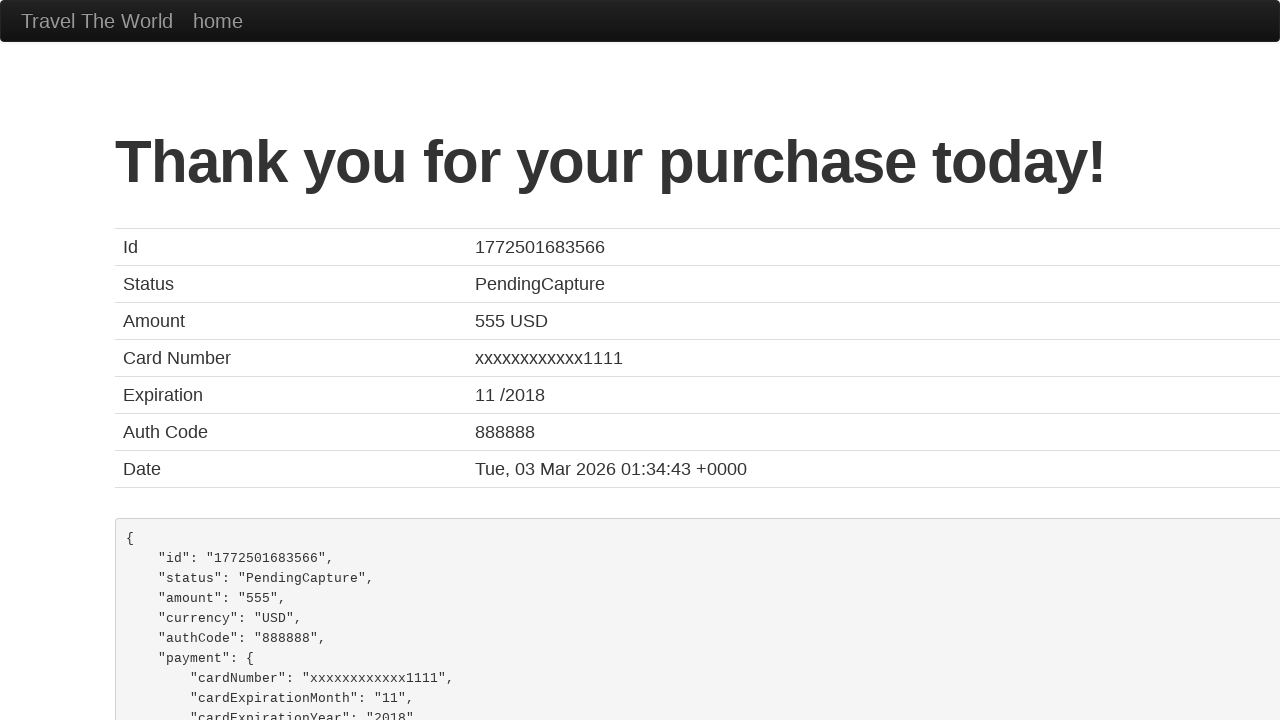